Tests JavaScript alert handling on the-internet.herokuapp.com by clicking buttons to trigger different types of alerts (simple alert, confirm alert, and prompt alert) and interacting with them through accept, dismiss, and sendKeys operations.

Starting URL: https://the-internet.herokuapp.com/

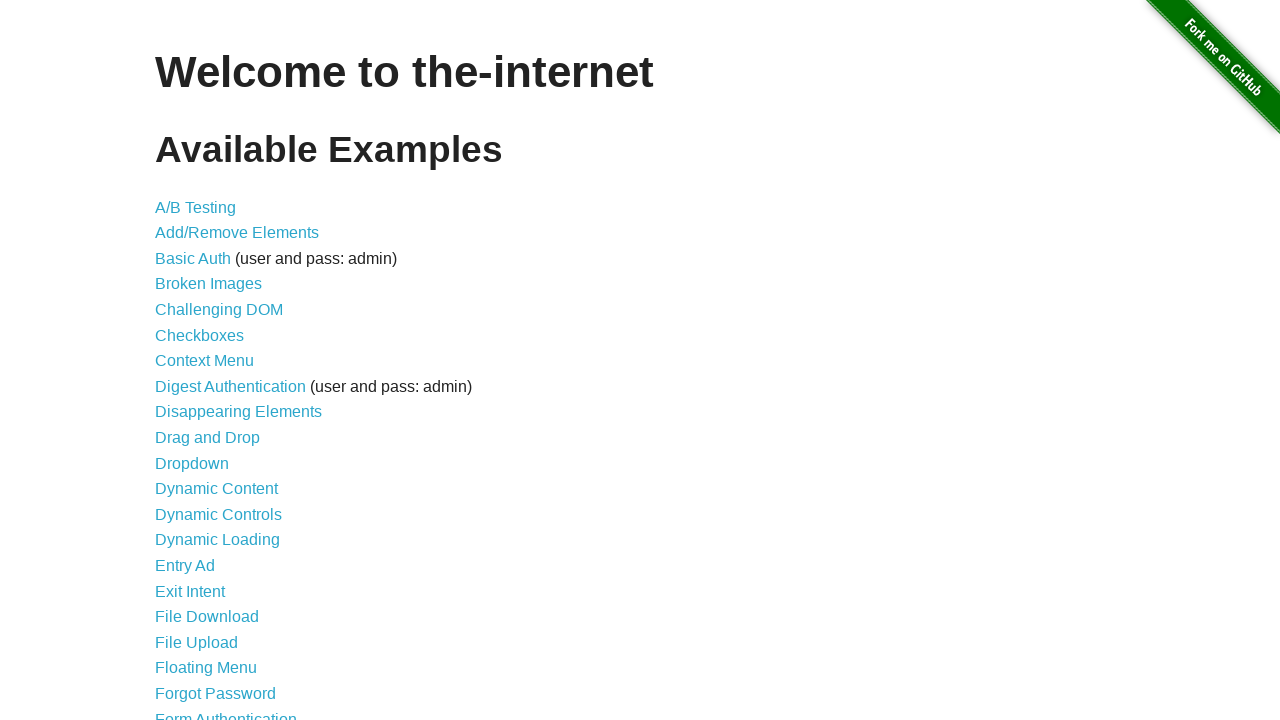

Clicked on JavaScript Alerts link at (214, 361) on text=JavaScript Alerts
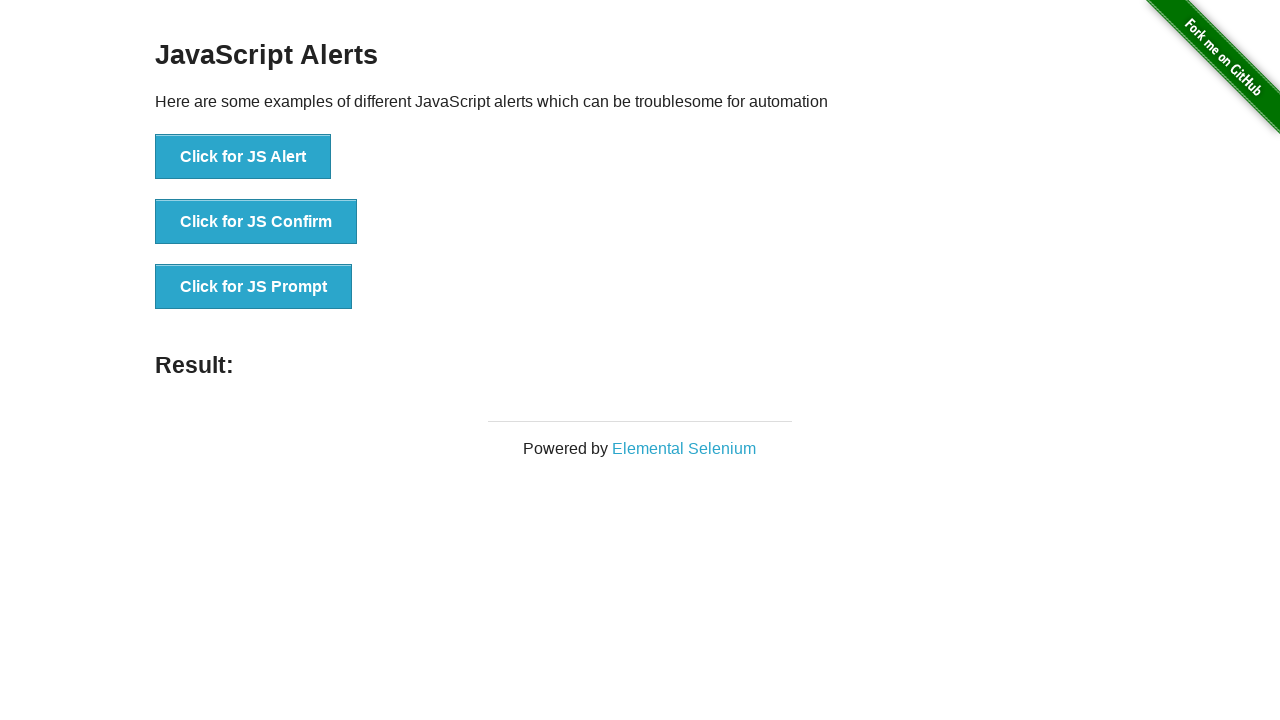

Clicked button to trigger JS Alert at (243, 157) on xpath=//button[text()='Click for JS Alert']
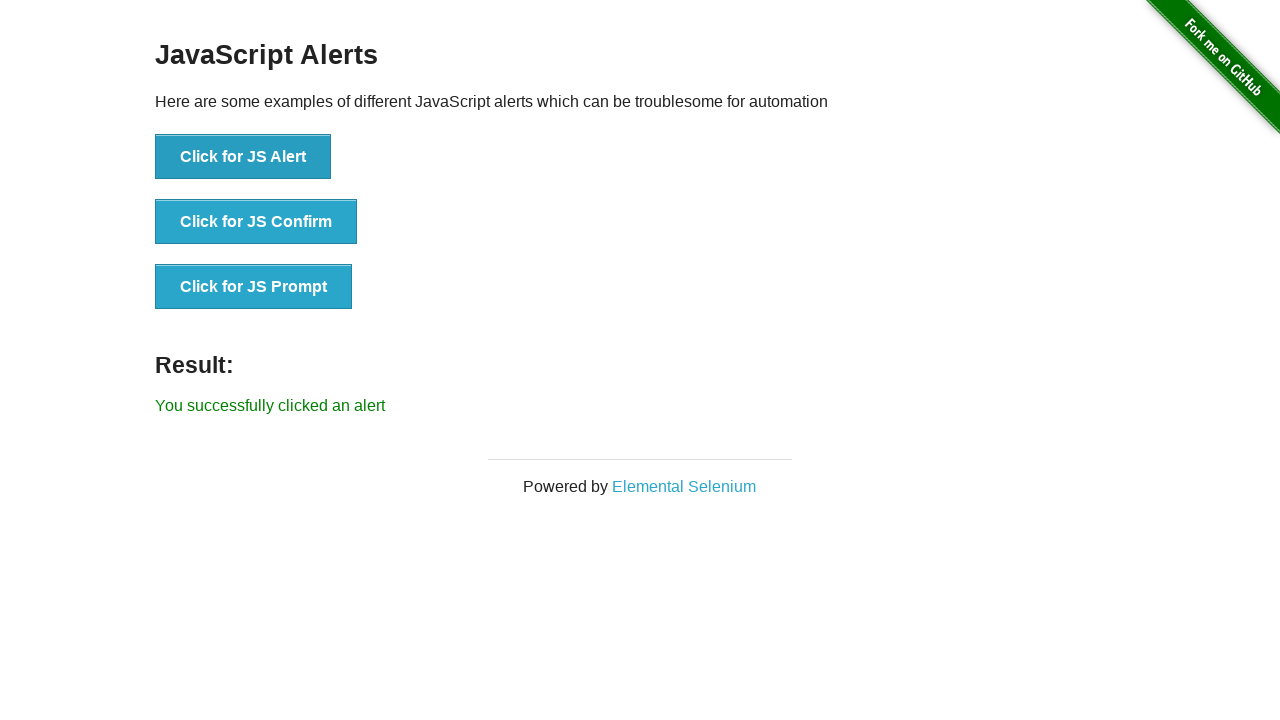

Set up handler to accept simple alert
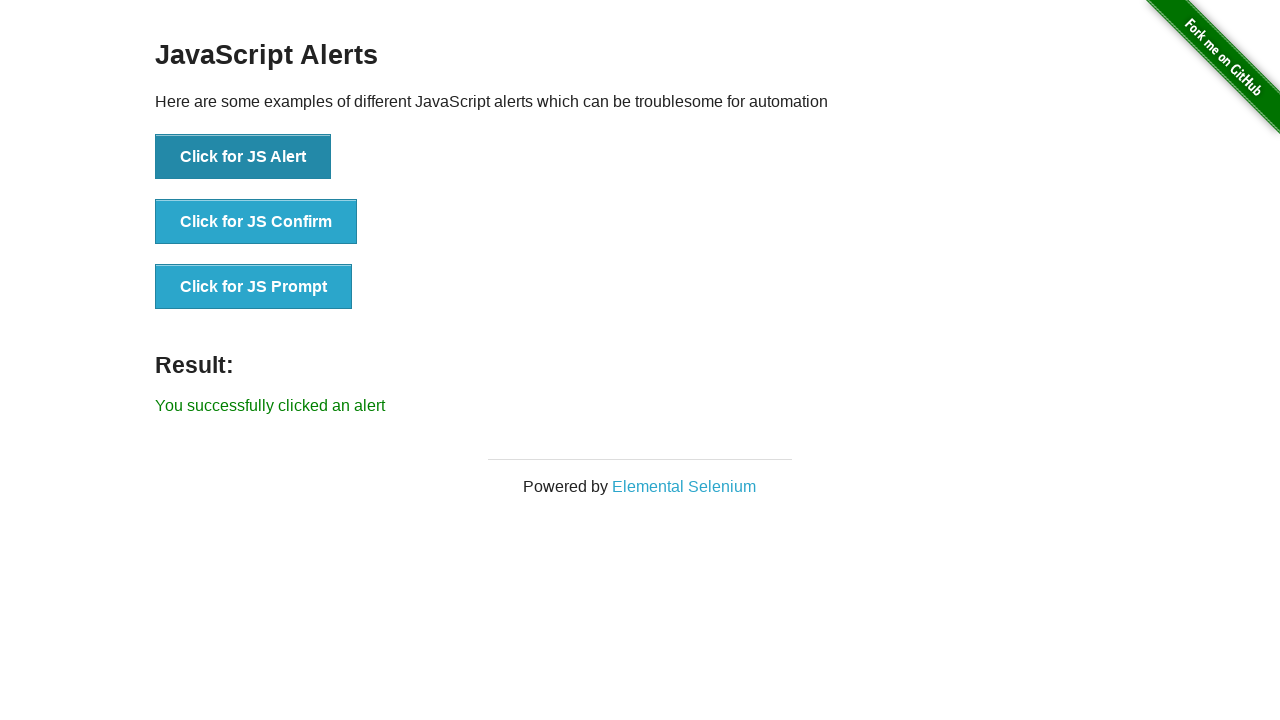

Waited for alert to be processed
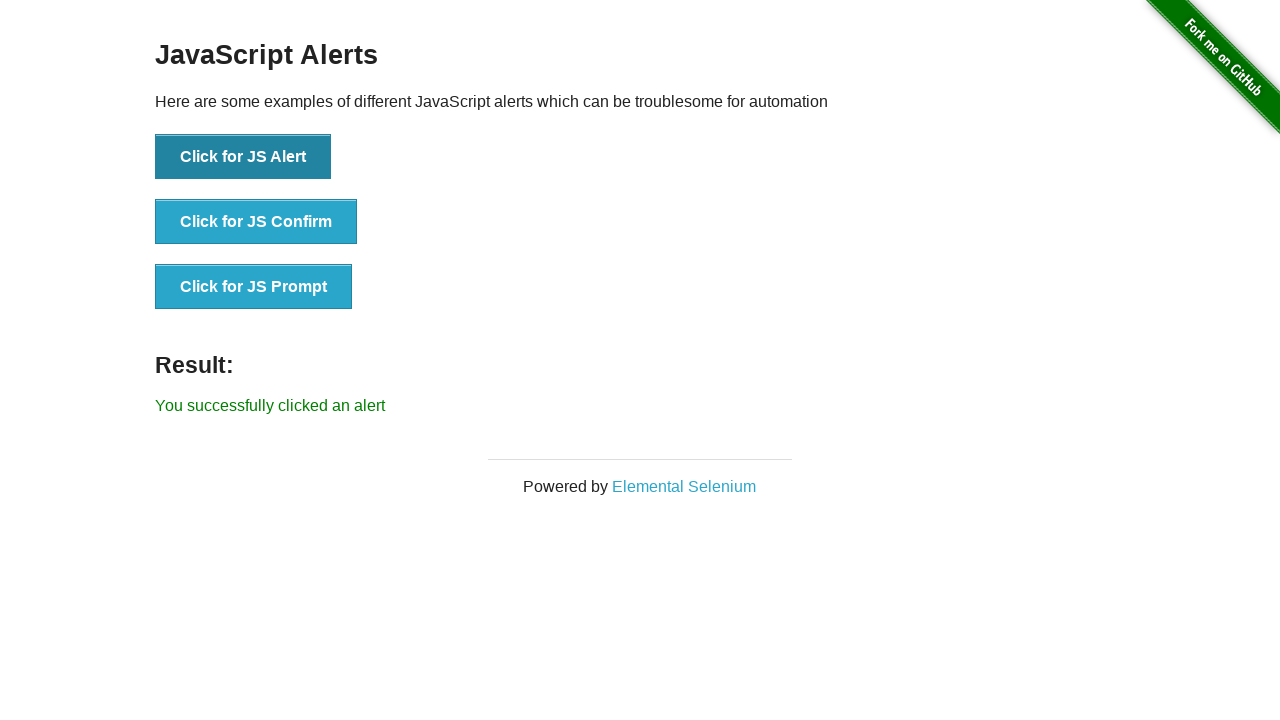

Clicked button to trigger JS Confirm alert at (256, 222) on button[onclick='jsConfirm()']
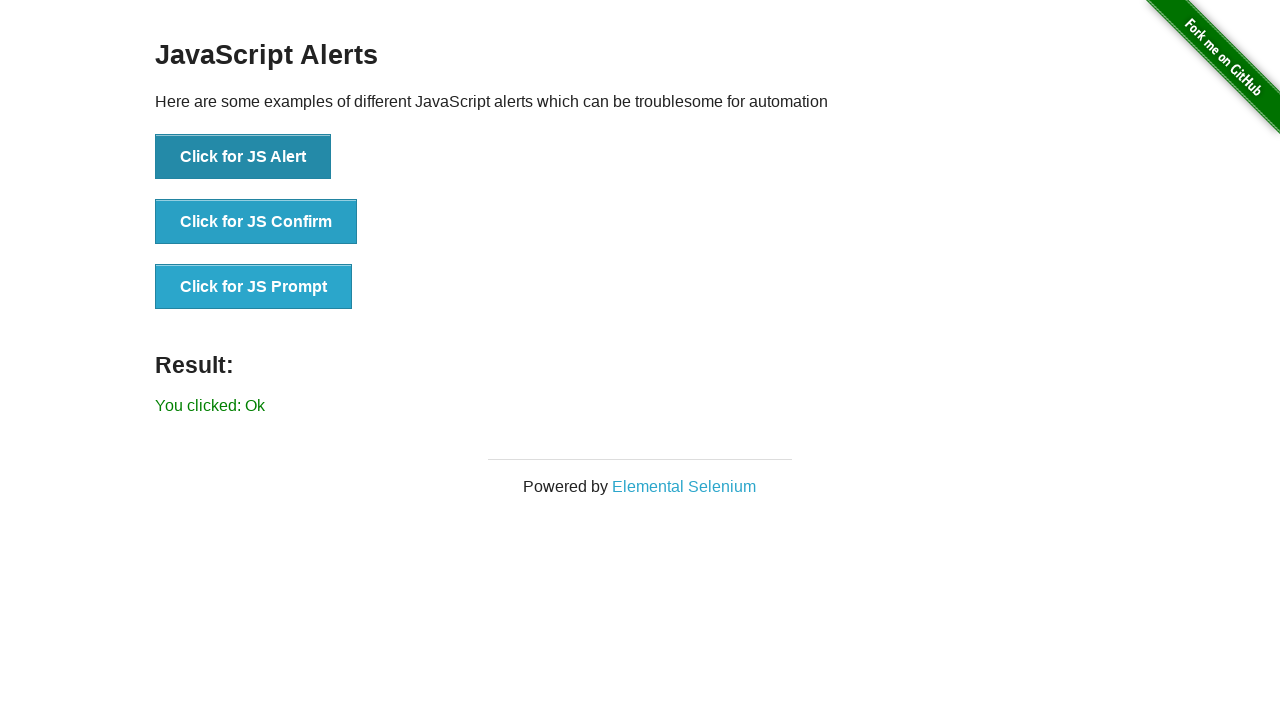

Set up handler to dismiss confirm alert
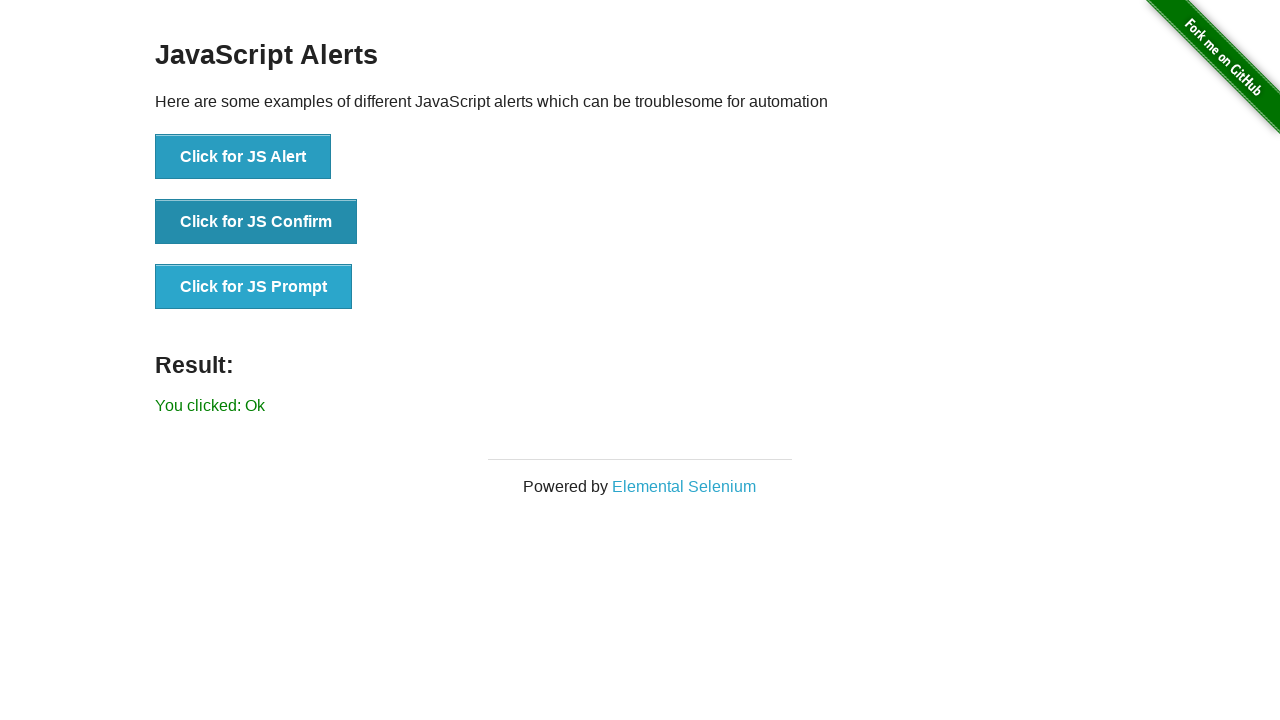

Waited for confirm alert to be dismissed
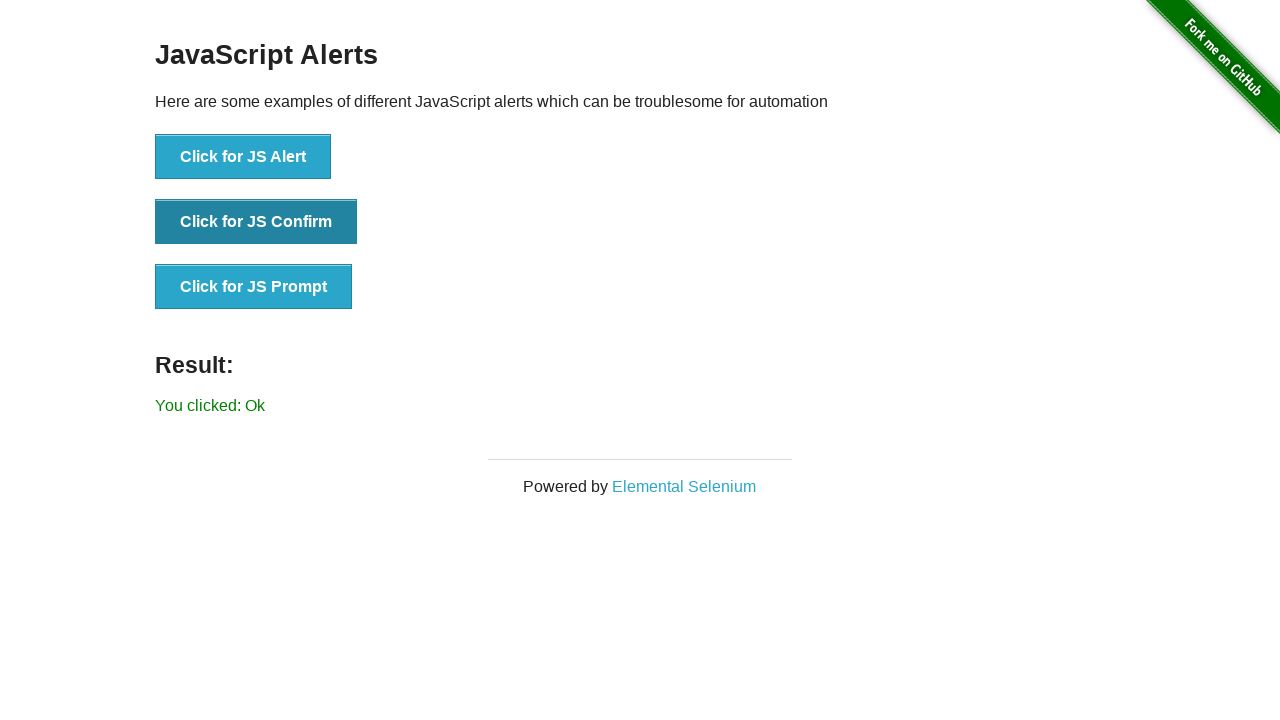

Clicked button to trigger JS Prompt alert at (254, 287) on xpath=//button[text()='Click for JS Prompt']
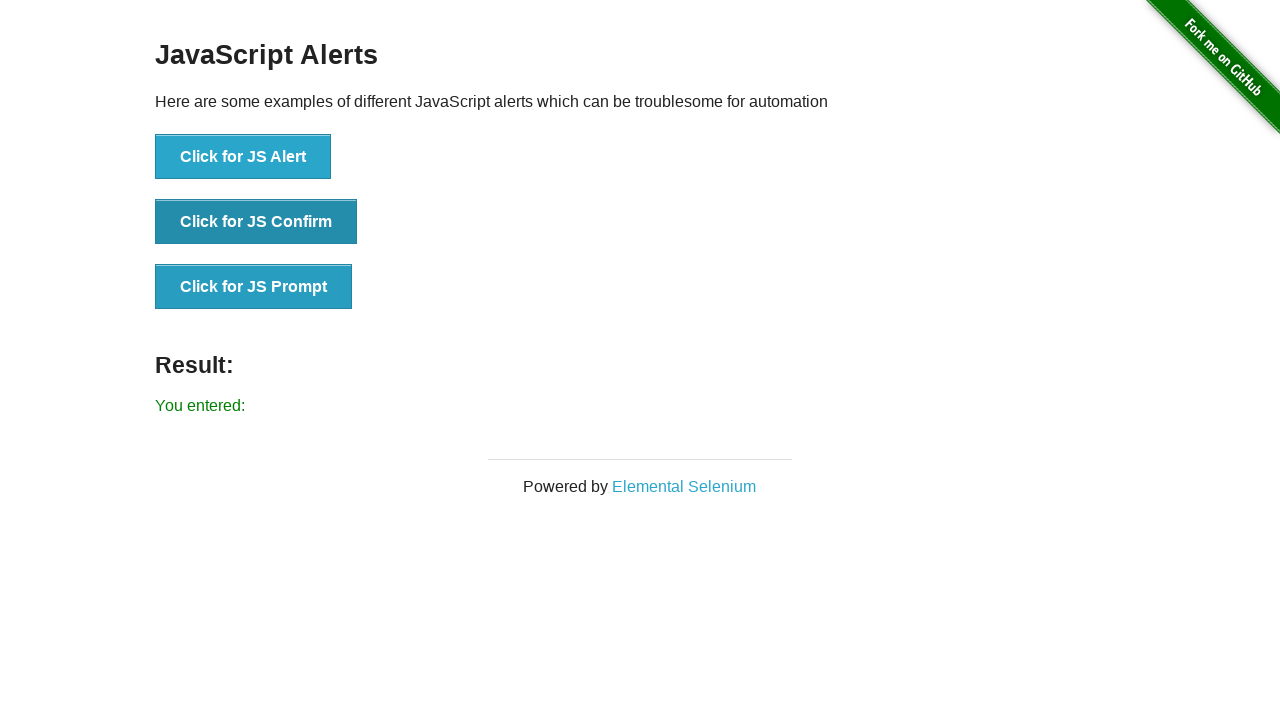

Set up handler to accept prompt alert with text 'Selenium Test Input'
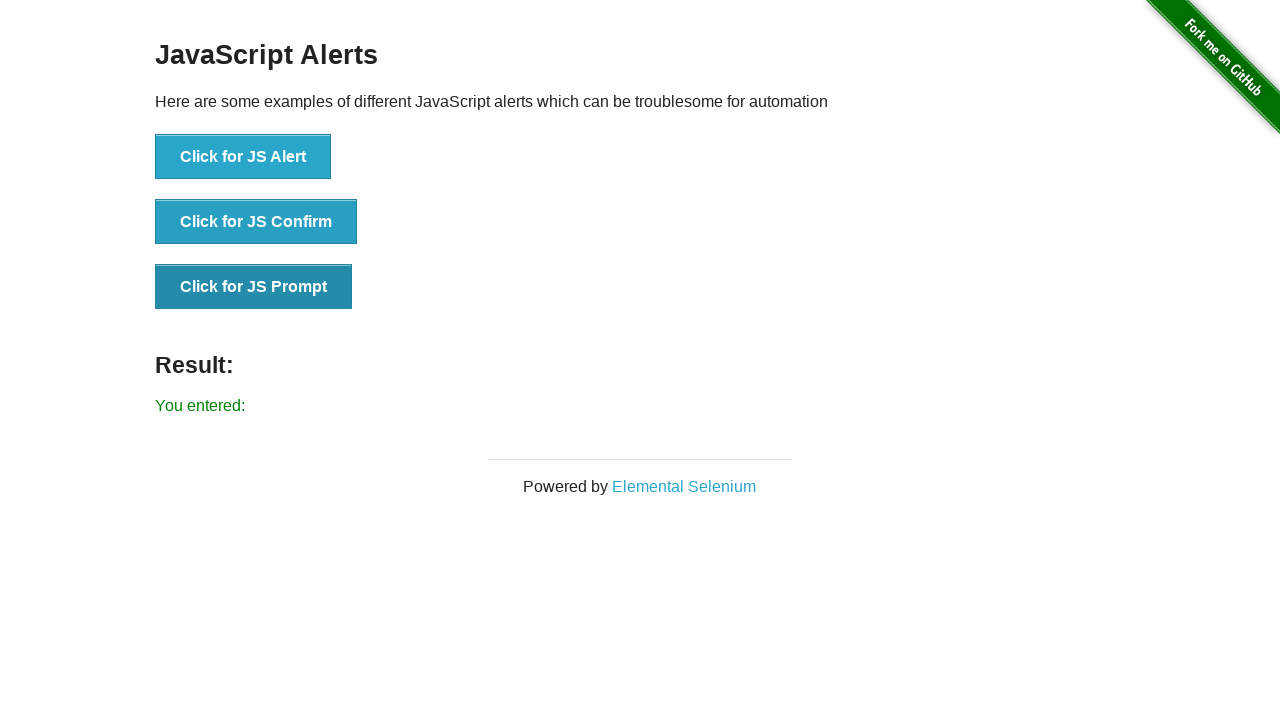

Waited for prompt alert to be accepted
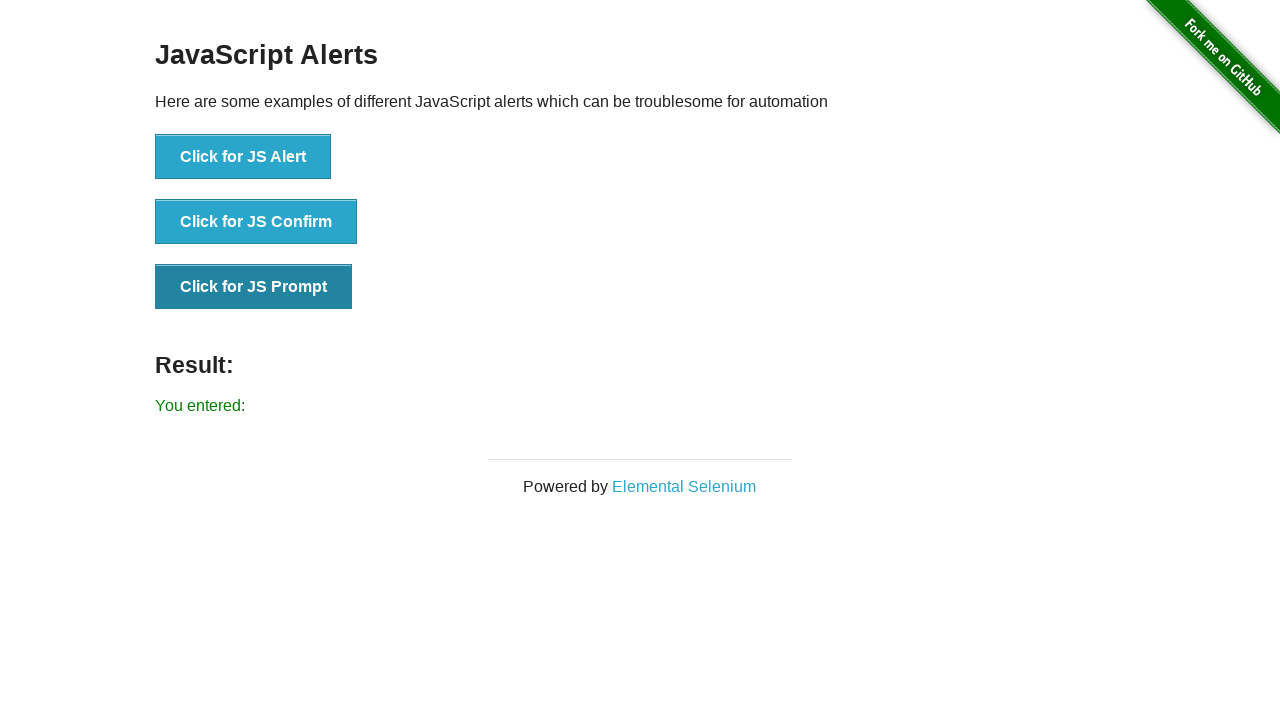

Verified result text element is displayed
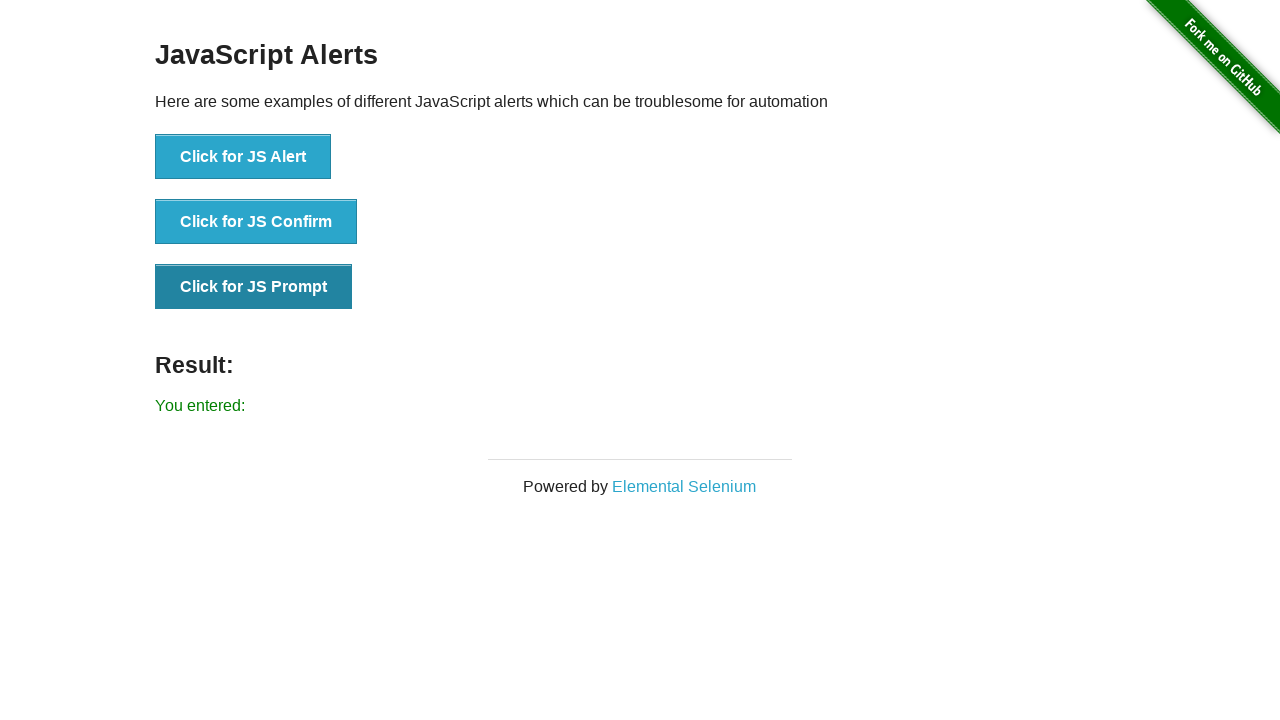

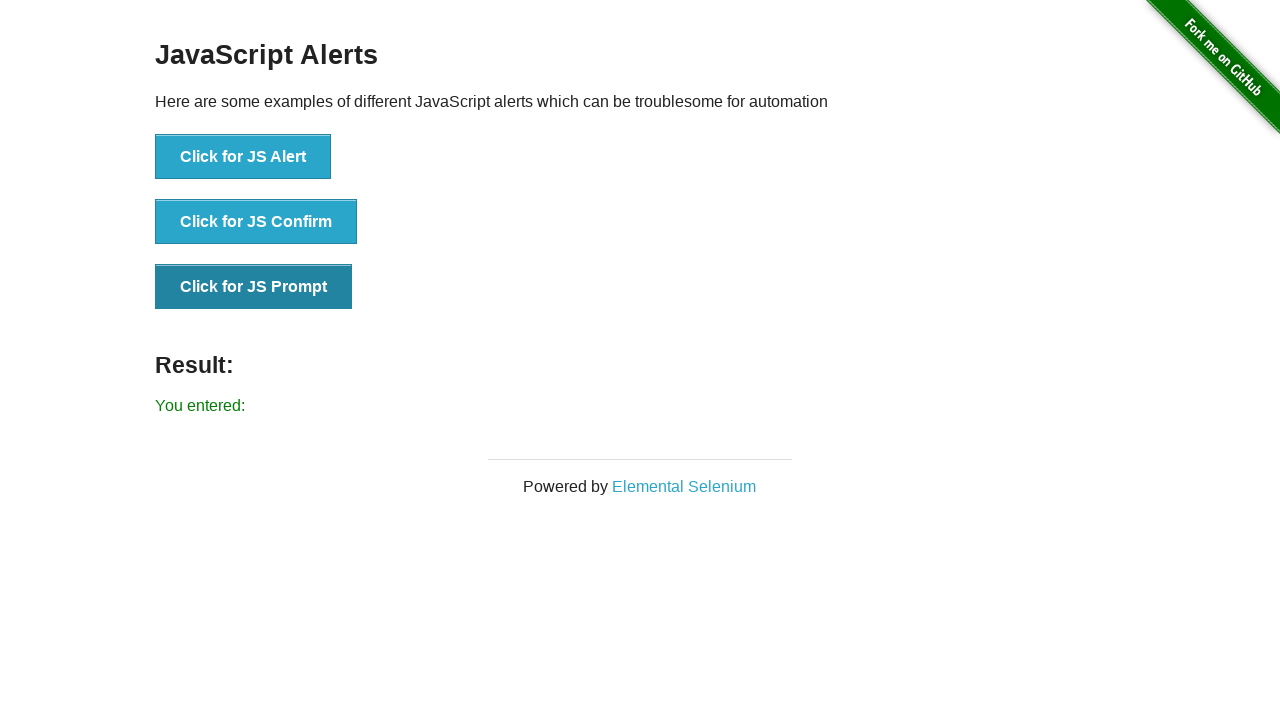